Navigates to JioMart homepage and waits for the page to load. This is a minimal test that only verifies the site is accessible.

Starting URL: https://www.jiomart.com

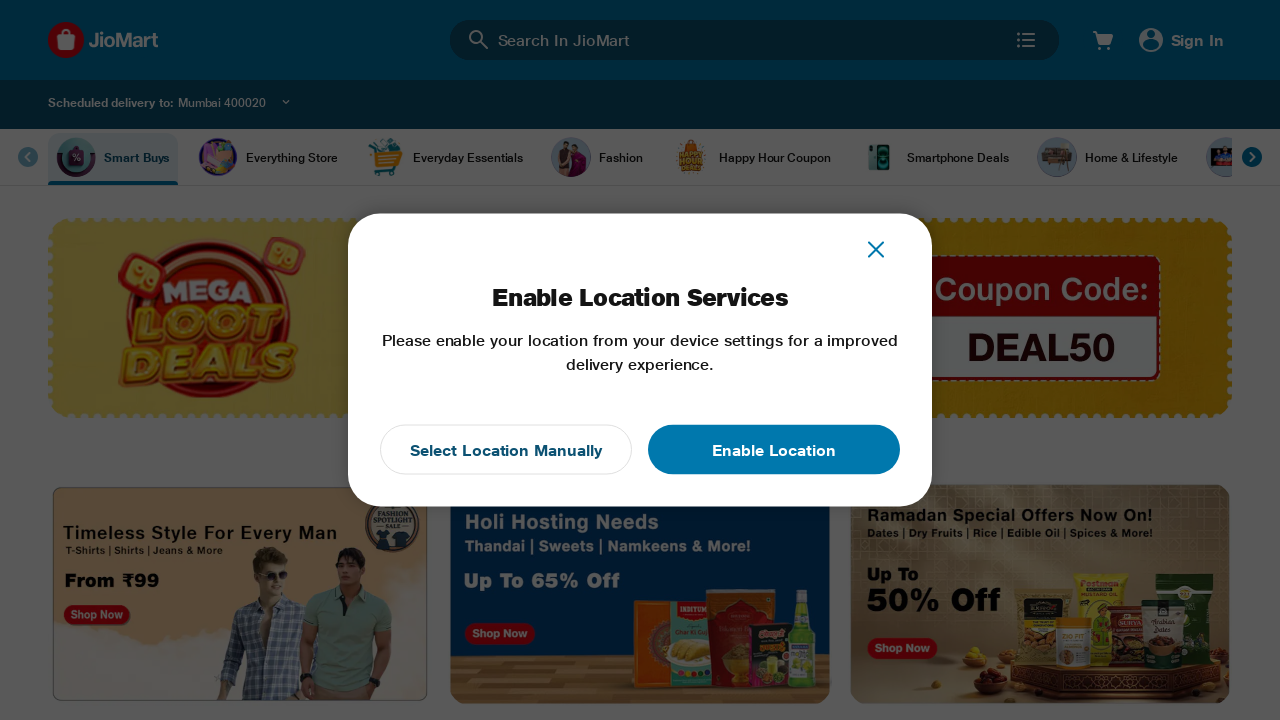

Navigated to JioMart homepage
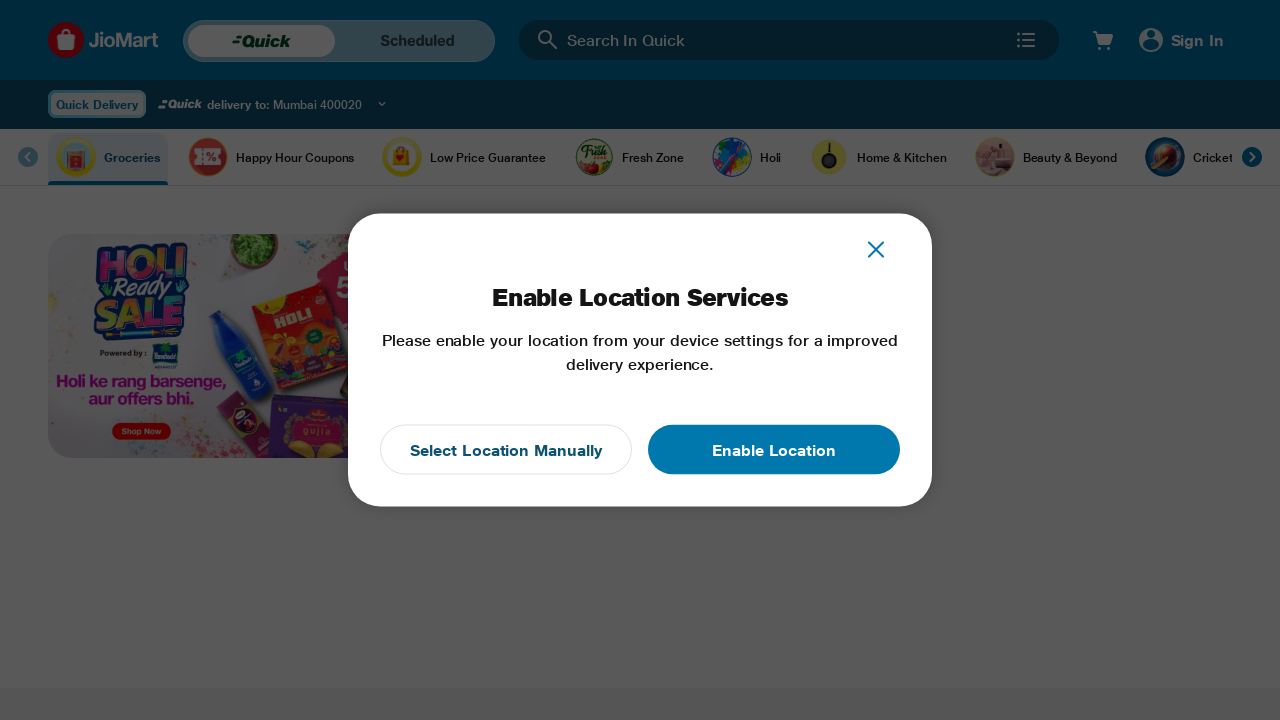

Page DOM content fully loaded
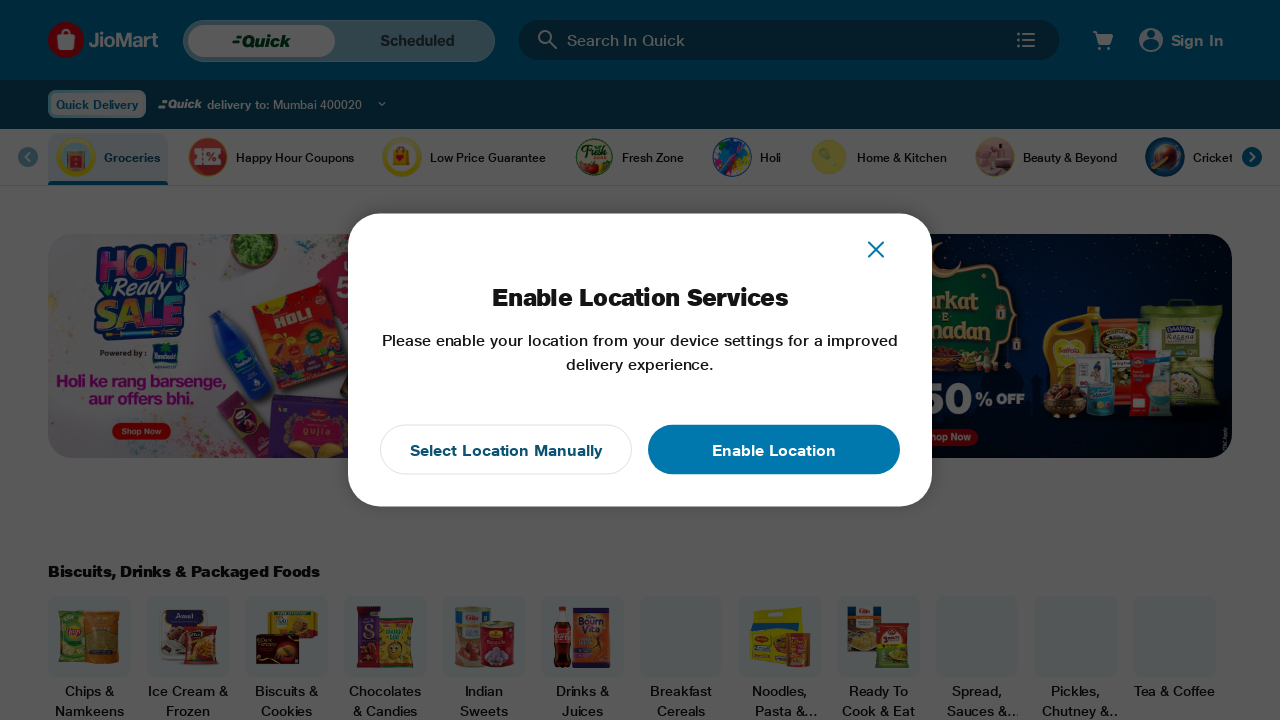

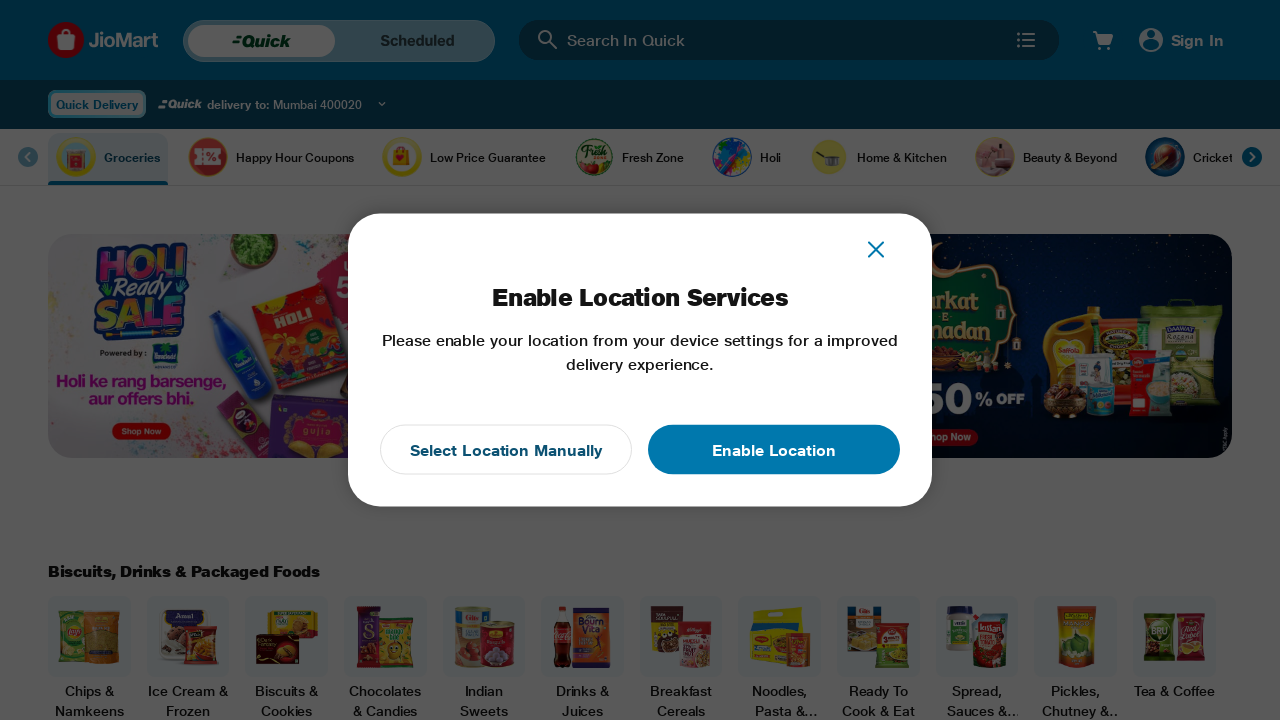